Tests scrolling to the bottom of the page and verifying that an element is fully visible after the scroll

Starting URL: https://applitools.github.io/demo/TestPages/TestBodyGreaterThanHtml/

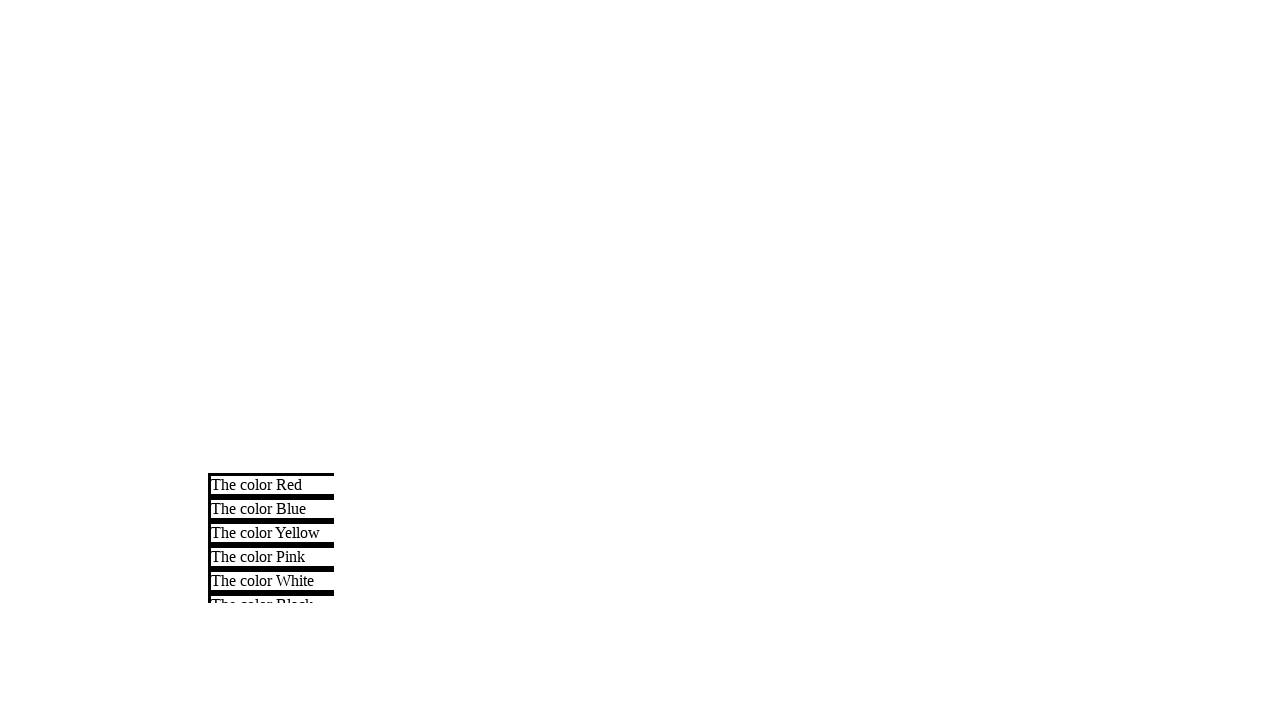

Scrolled to the bottom of the page
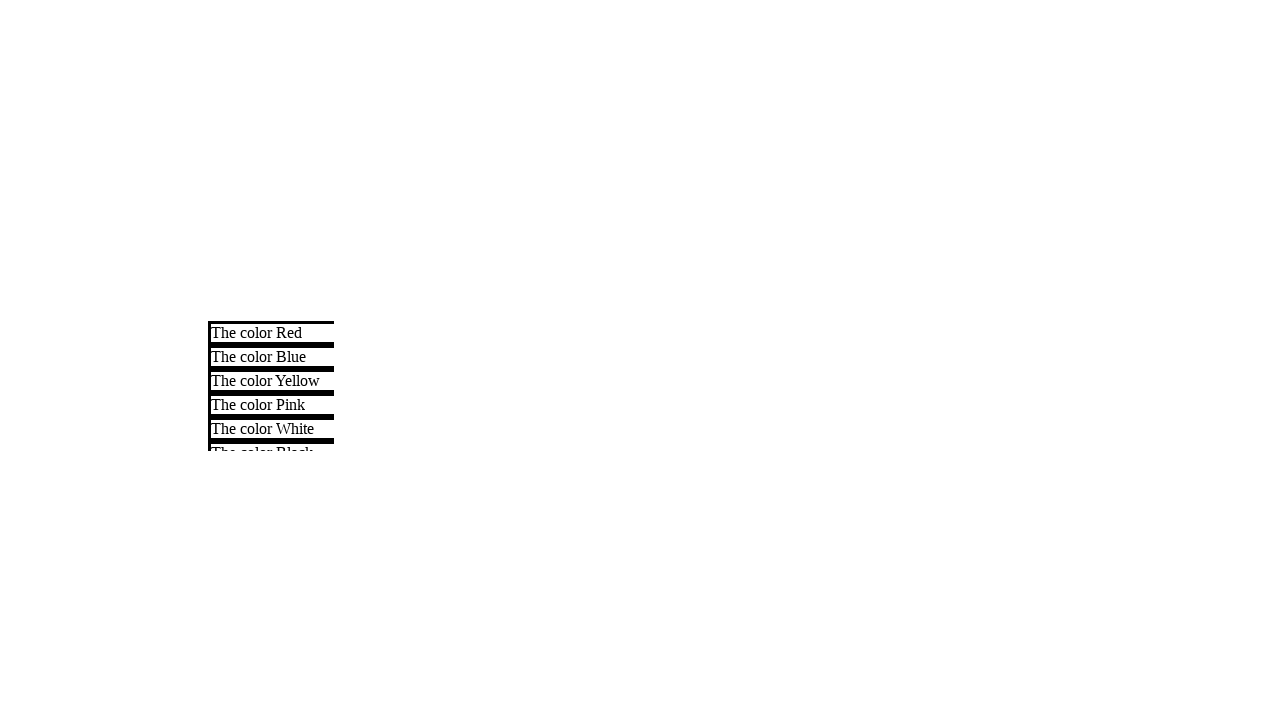

Target element selector found on page
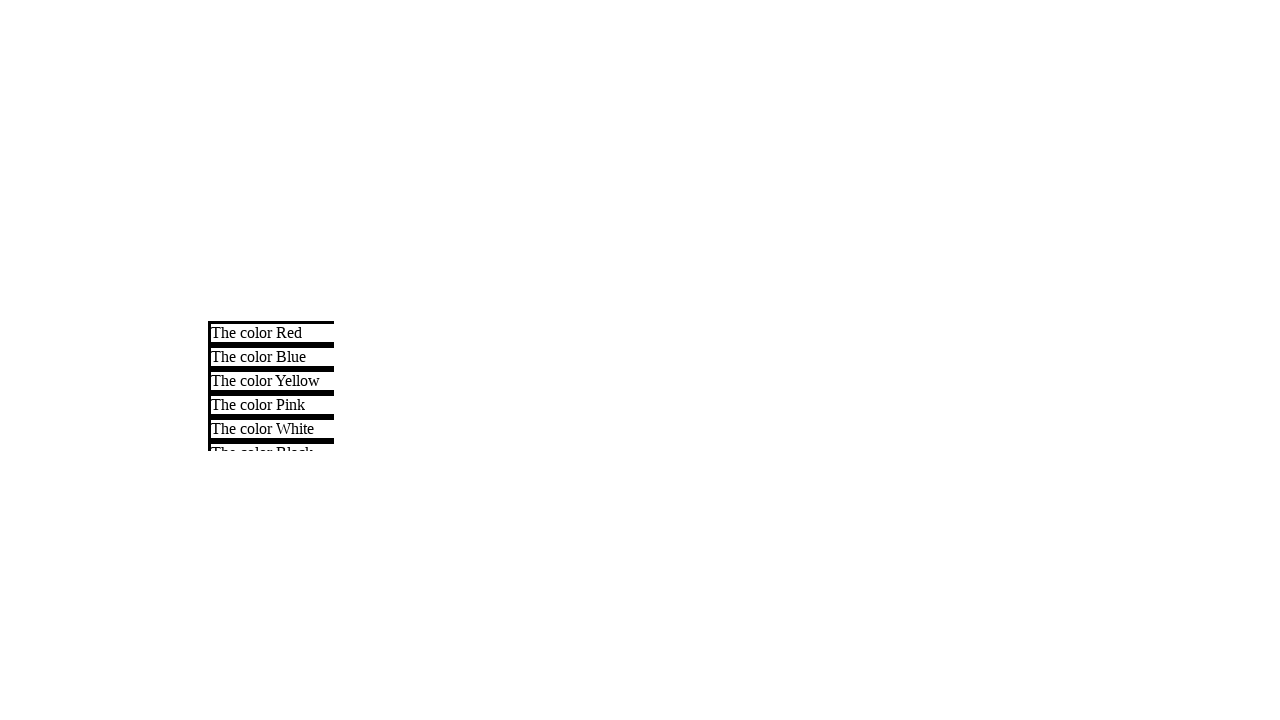

Located the target element
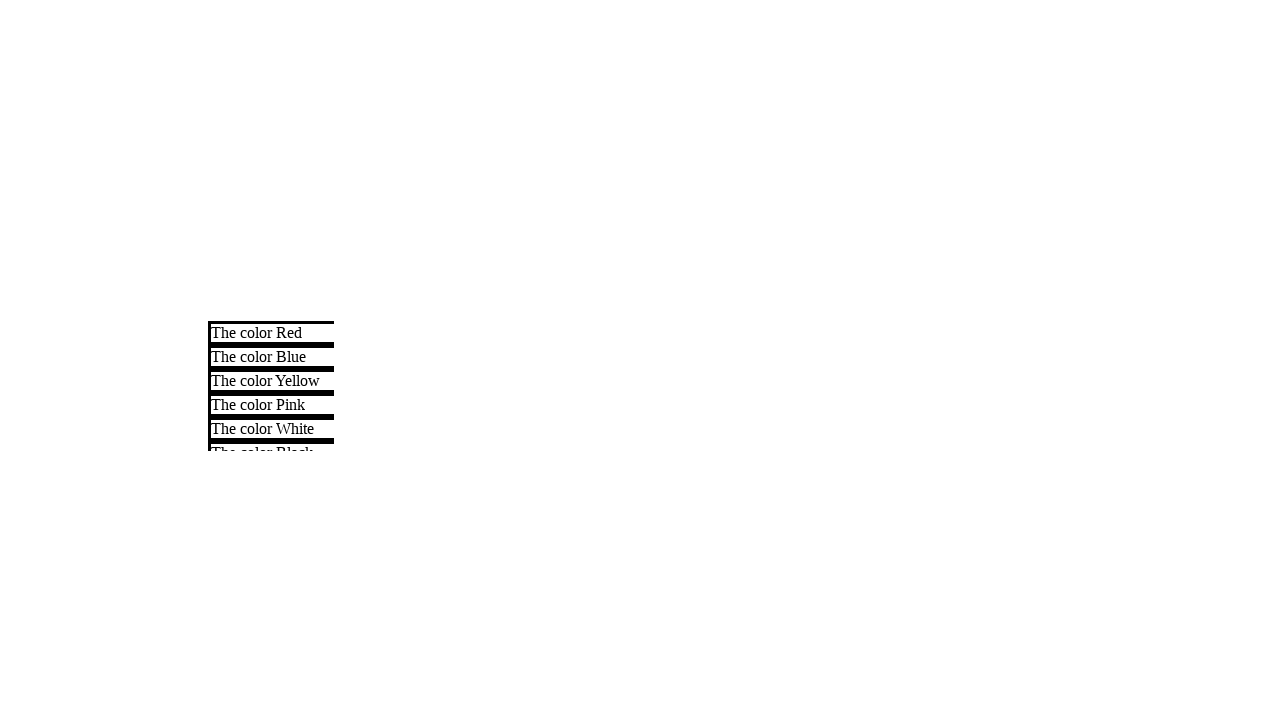

Scrolled element into view if needed to ensure full visibility
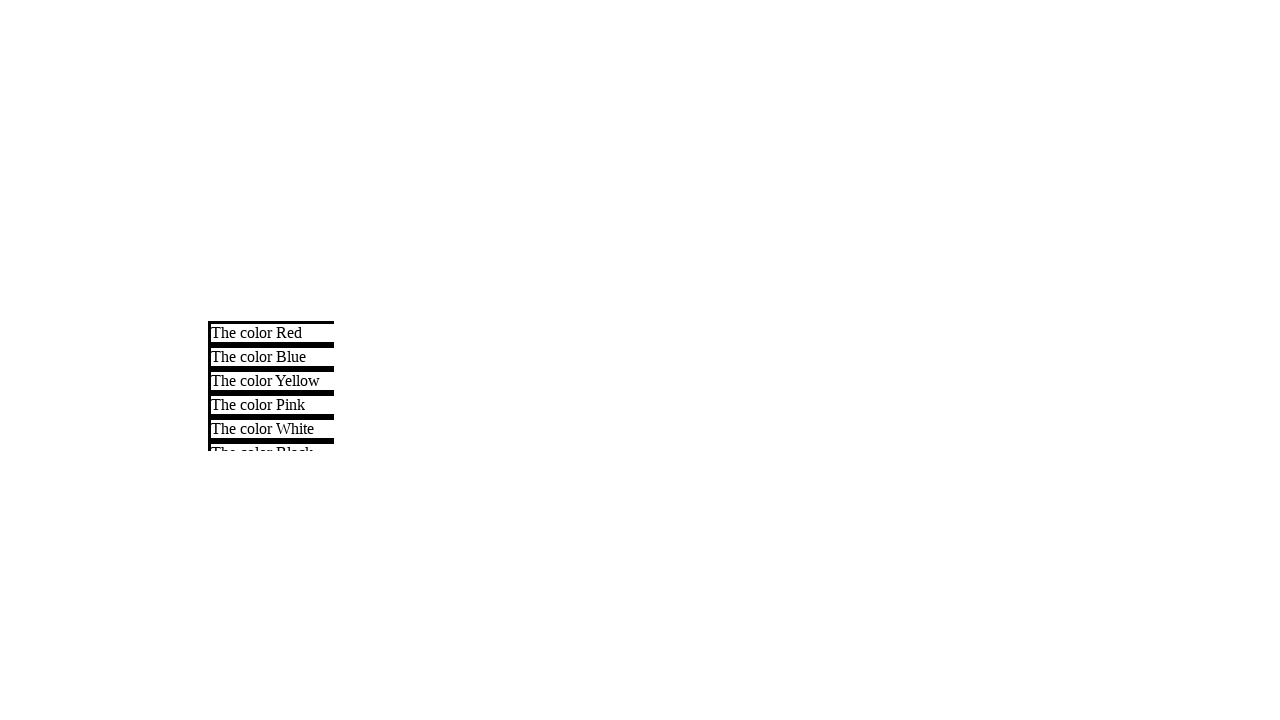

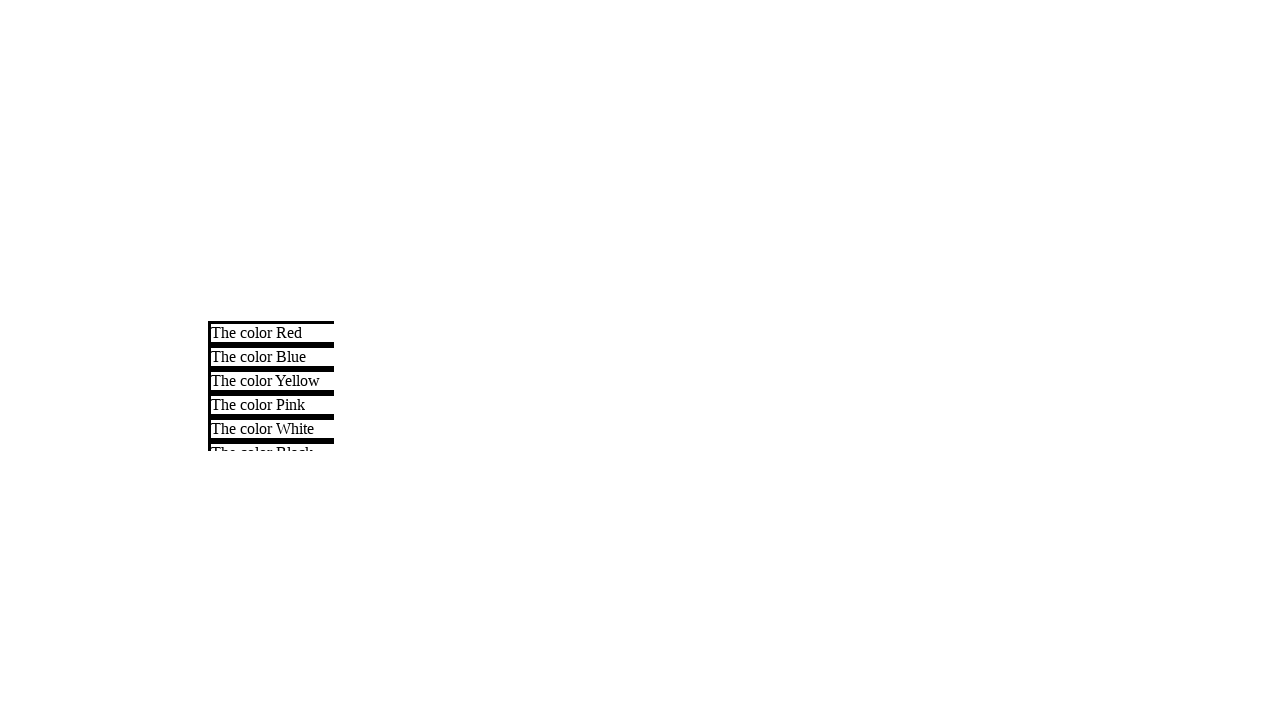